Tests radio button selection functionality by clicking on a radio button element on the DemoQA practice page

Starting URL: https://demoqa.com/radio-button

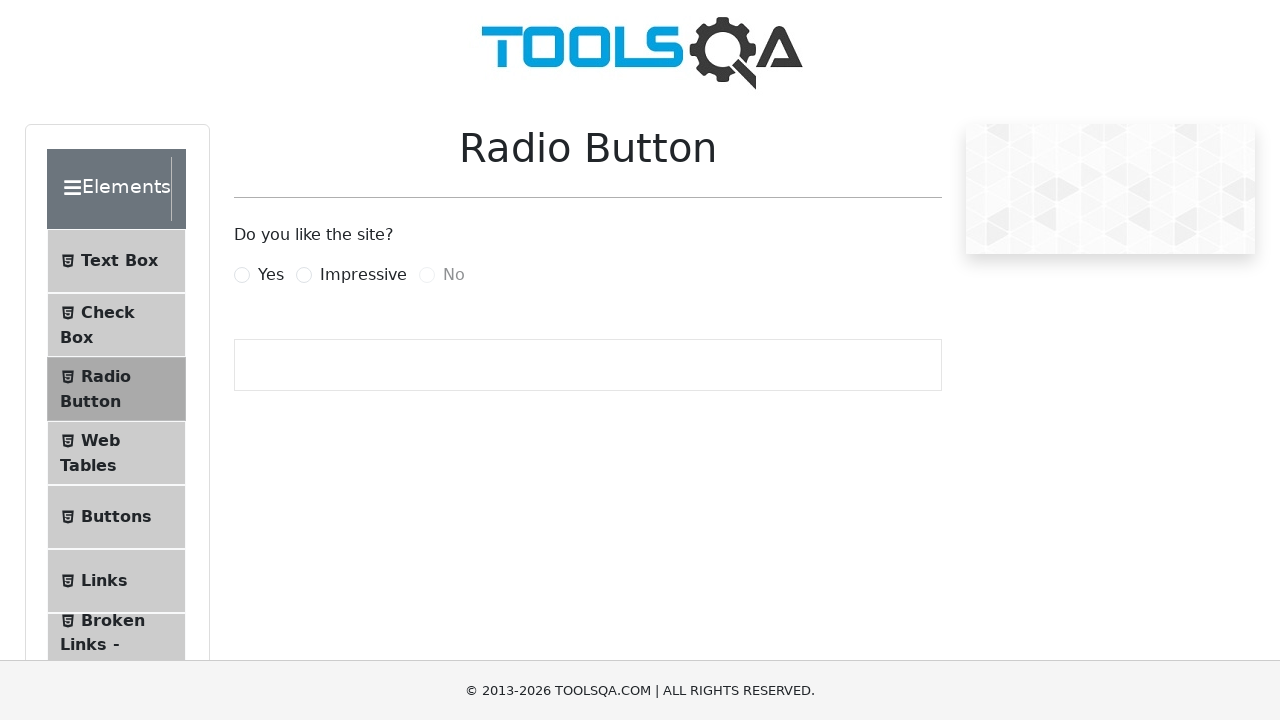

Clicked radio button with name 'like' to select radio button on DemoQA practice page at (242, 275) on input[name='like']
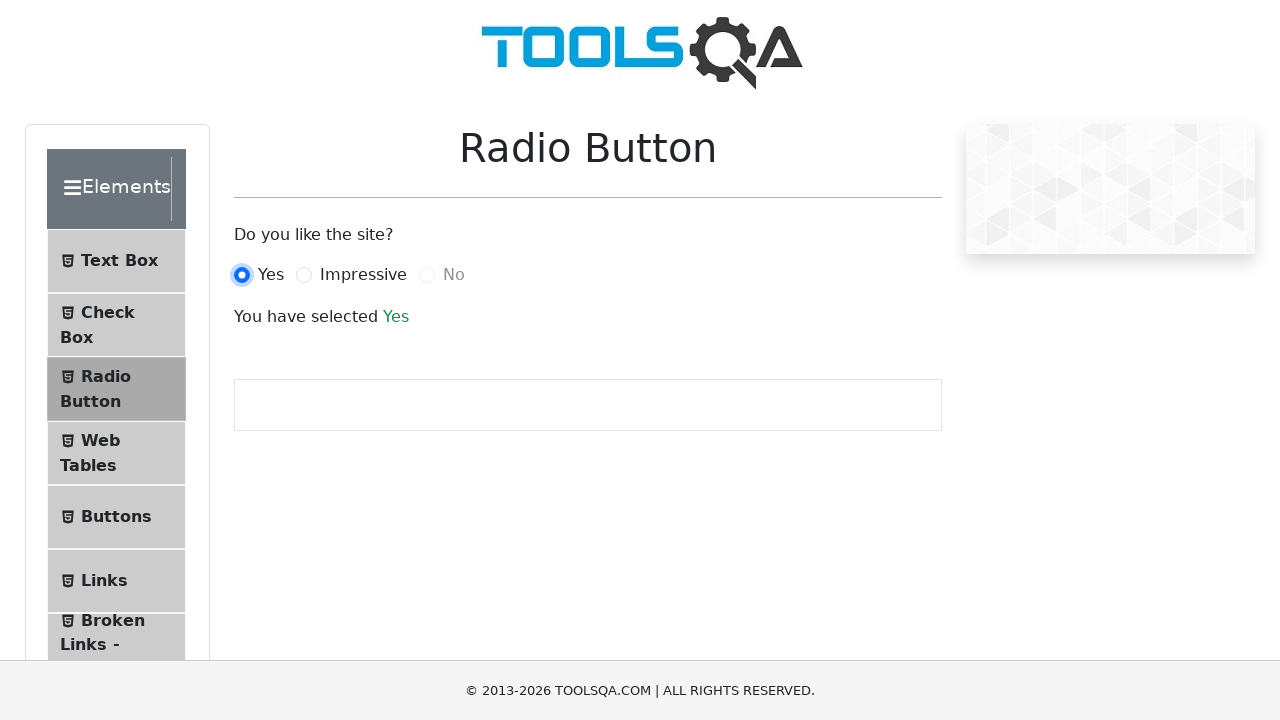

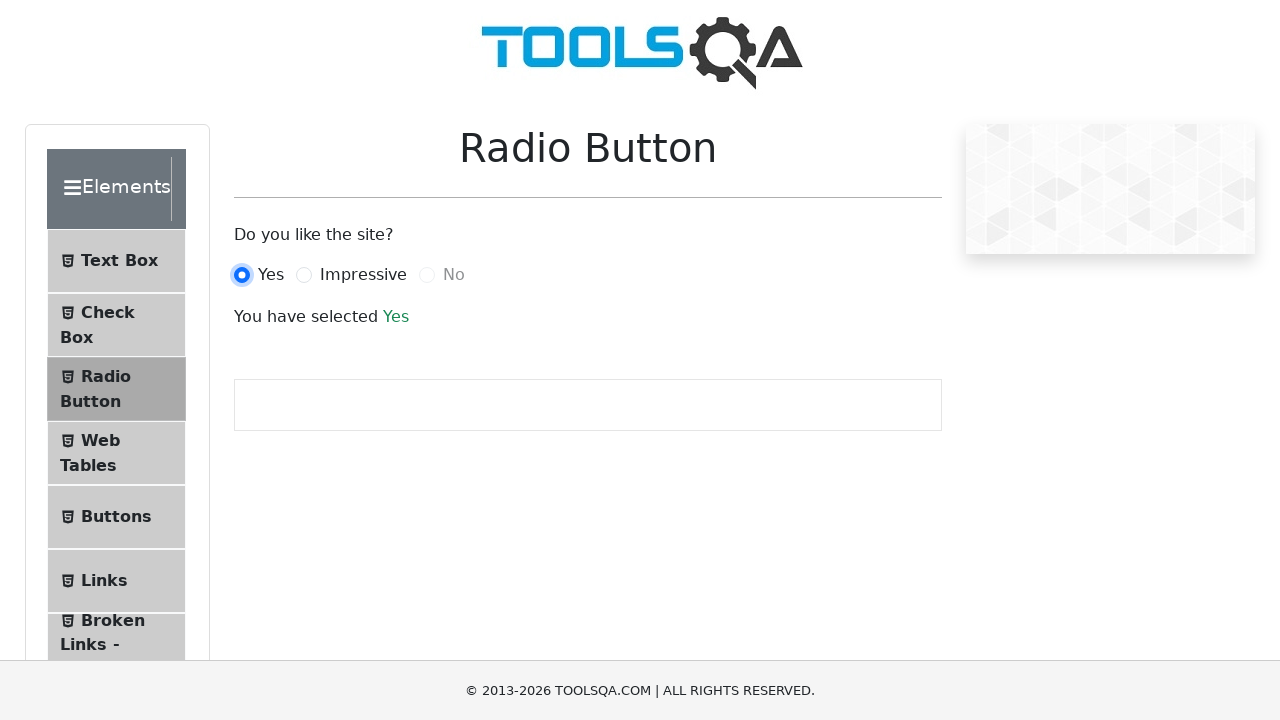